Navigates to the automation practice page and verifies that the footer section contains clickable links by checking for link elements in the footer area.

Starting URL: https://rahulshettyacademy.com/AutomationPractice/

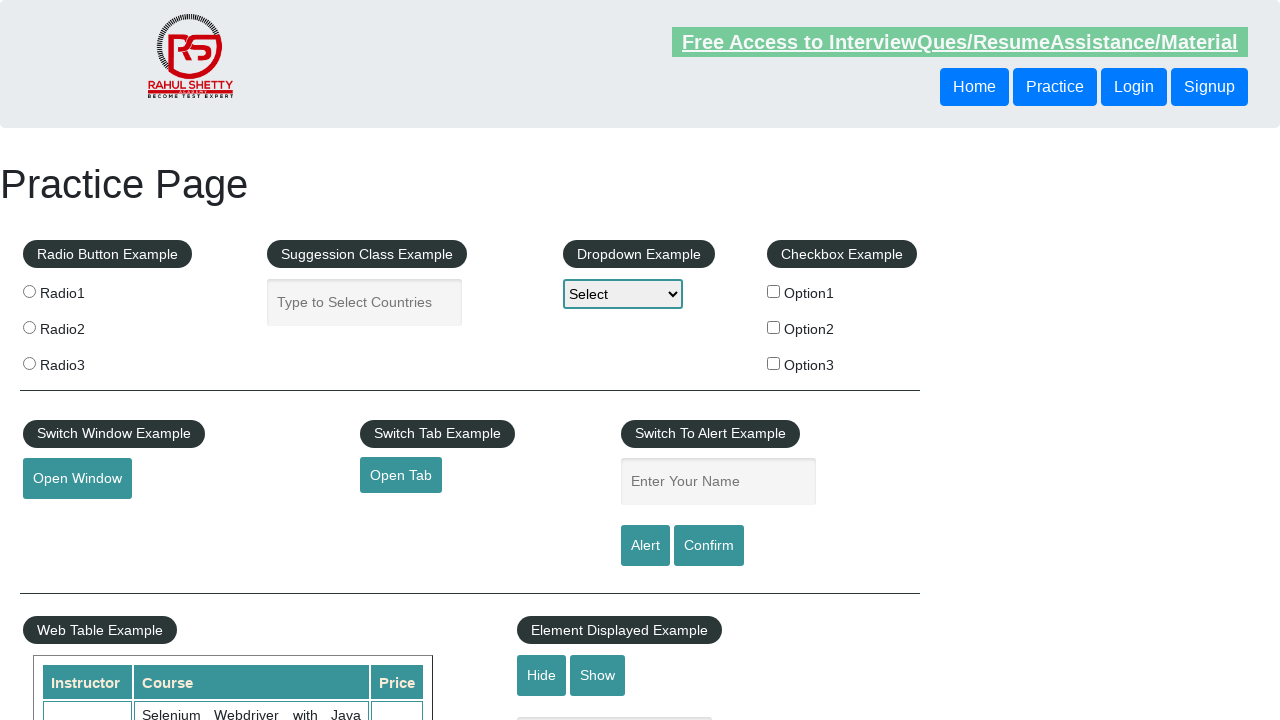

Navigated to automation practice page
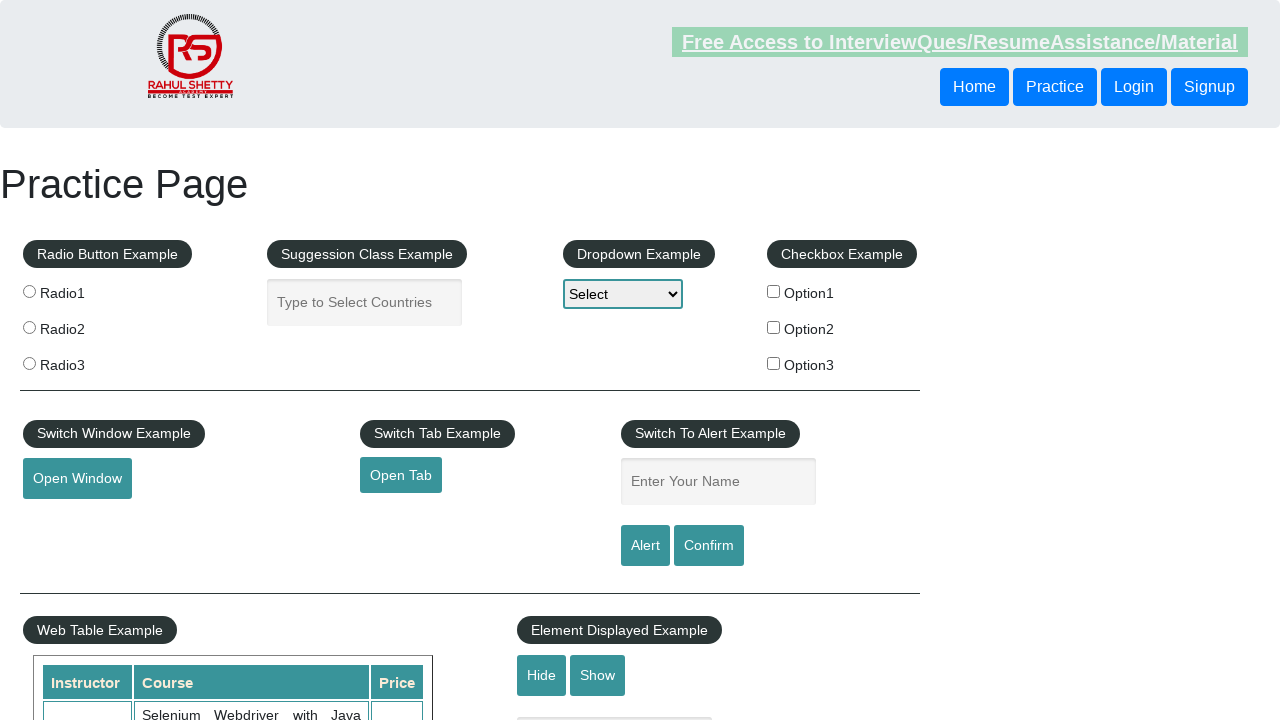

Footer section loaded and became visible
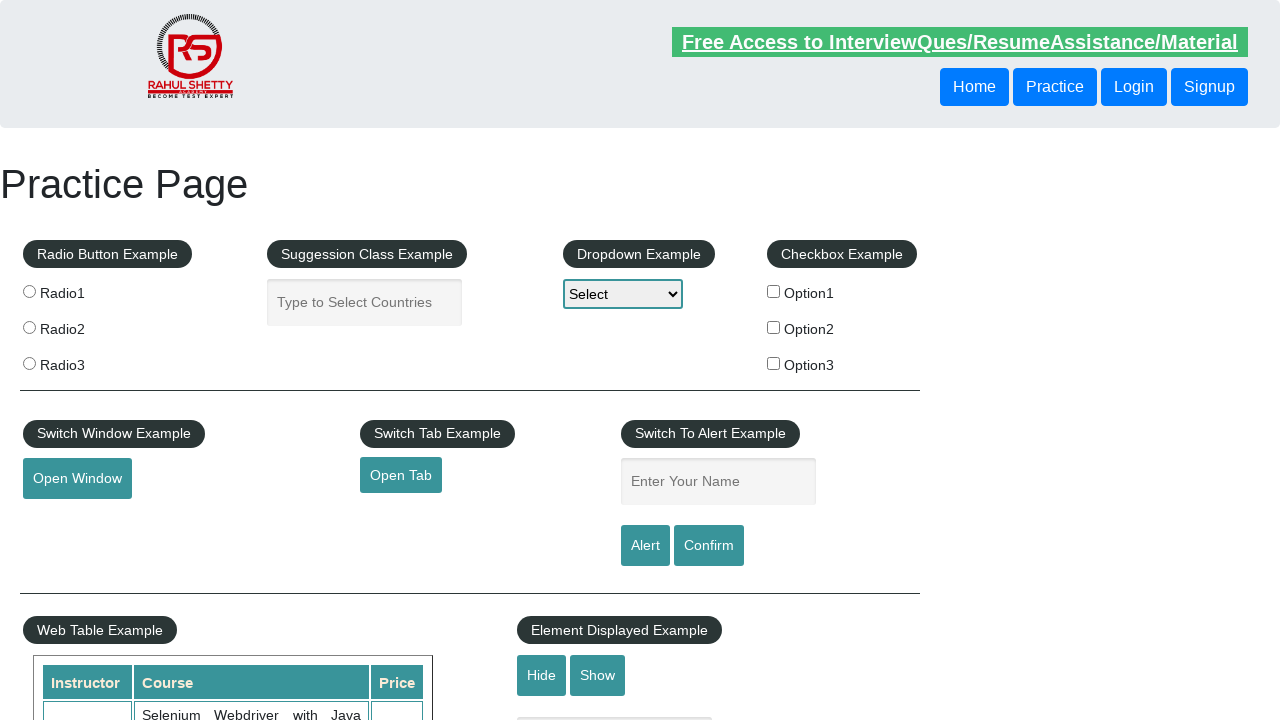

Located footer element with ID gf-BIG
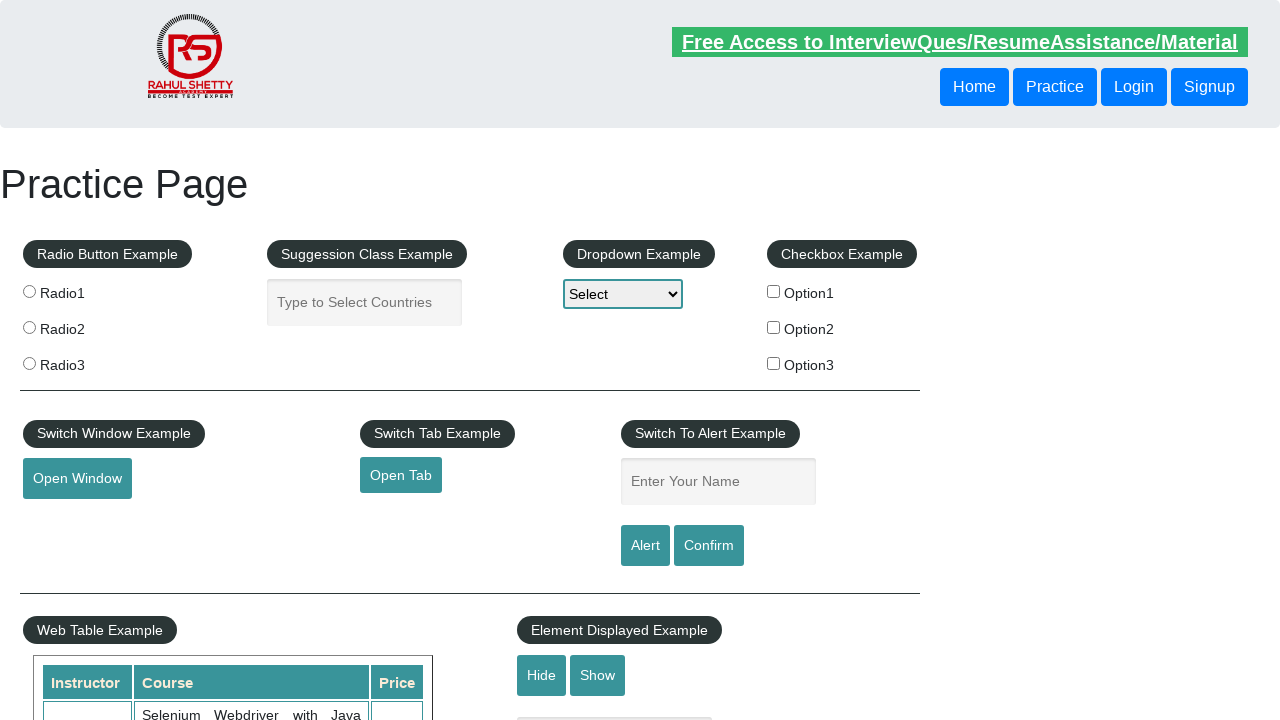

Queried for all link elements in footer
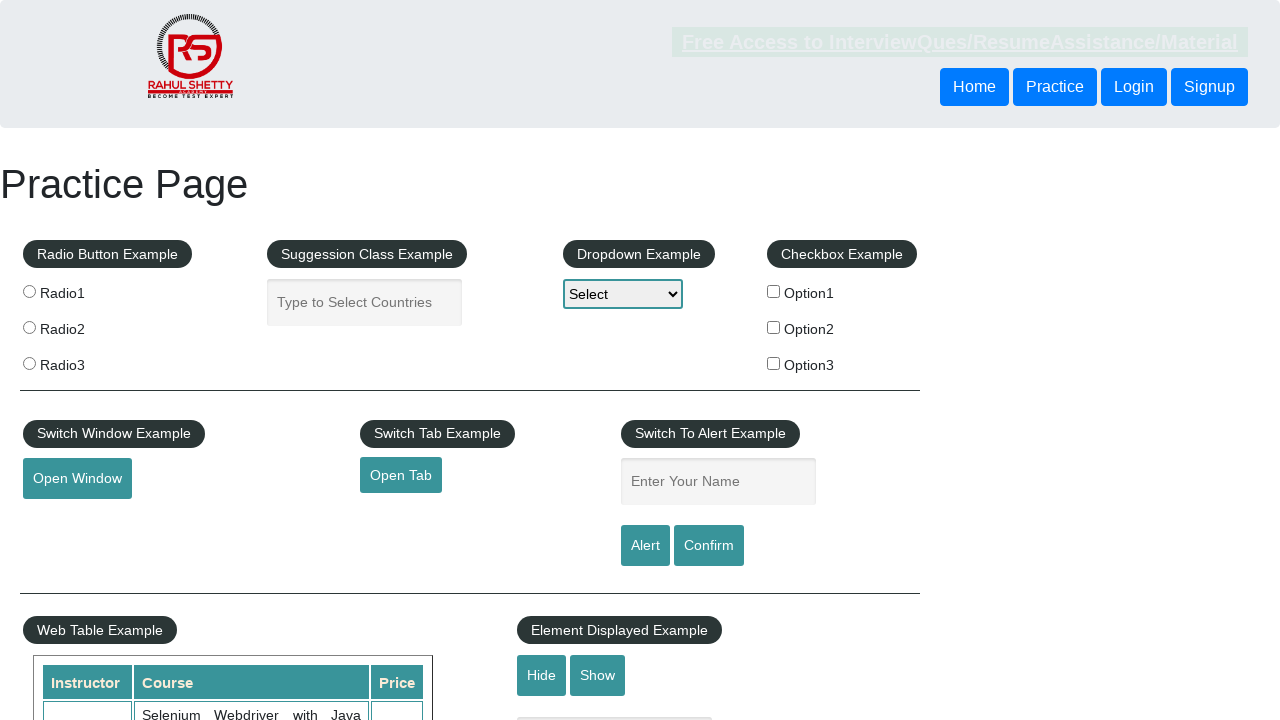

Counted 20 links in footer
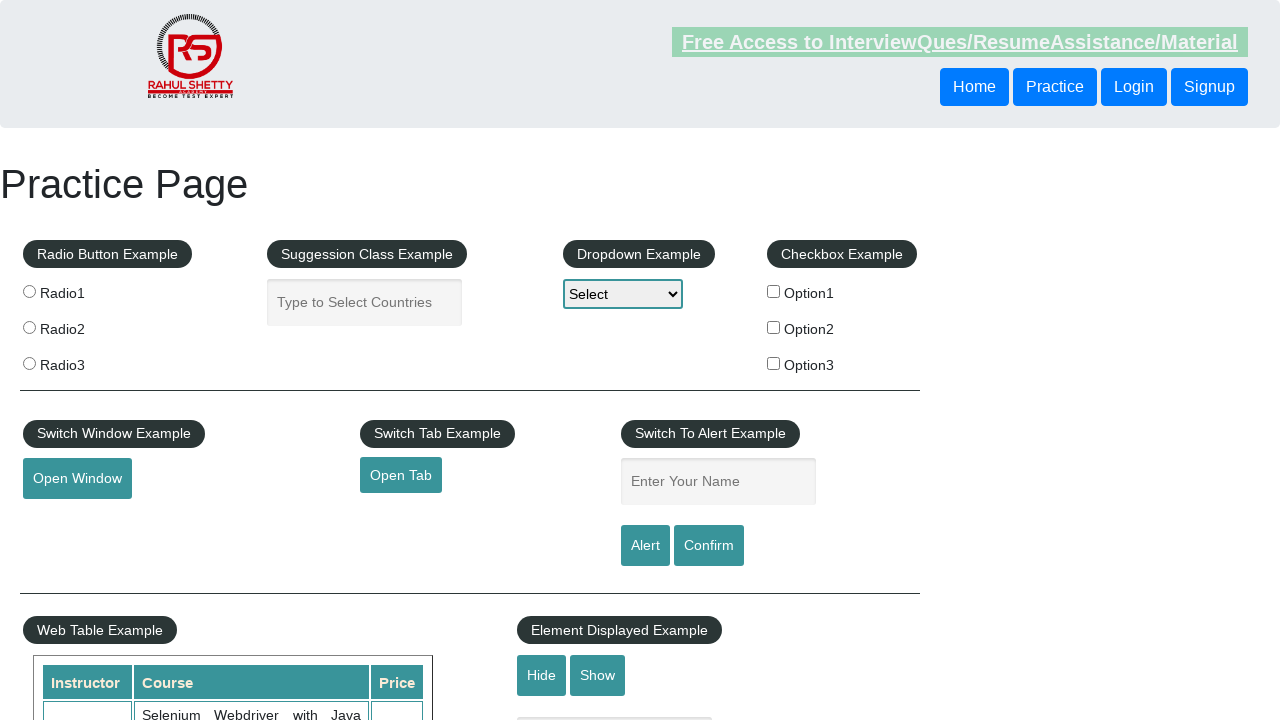

Verified that footer contains at least one link
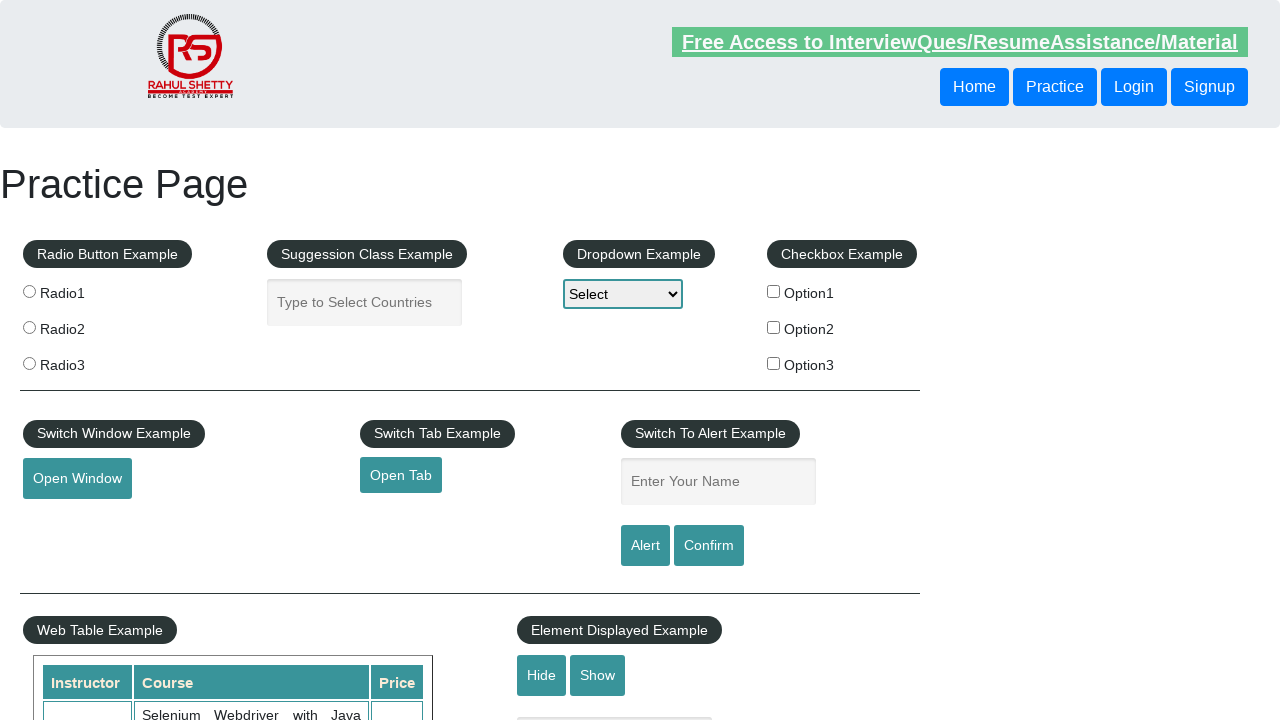

Located first link in footer
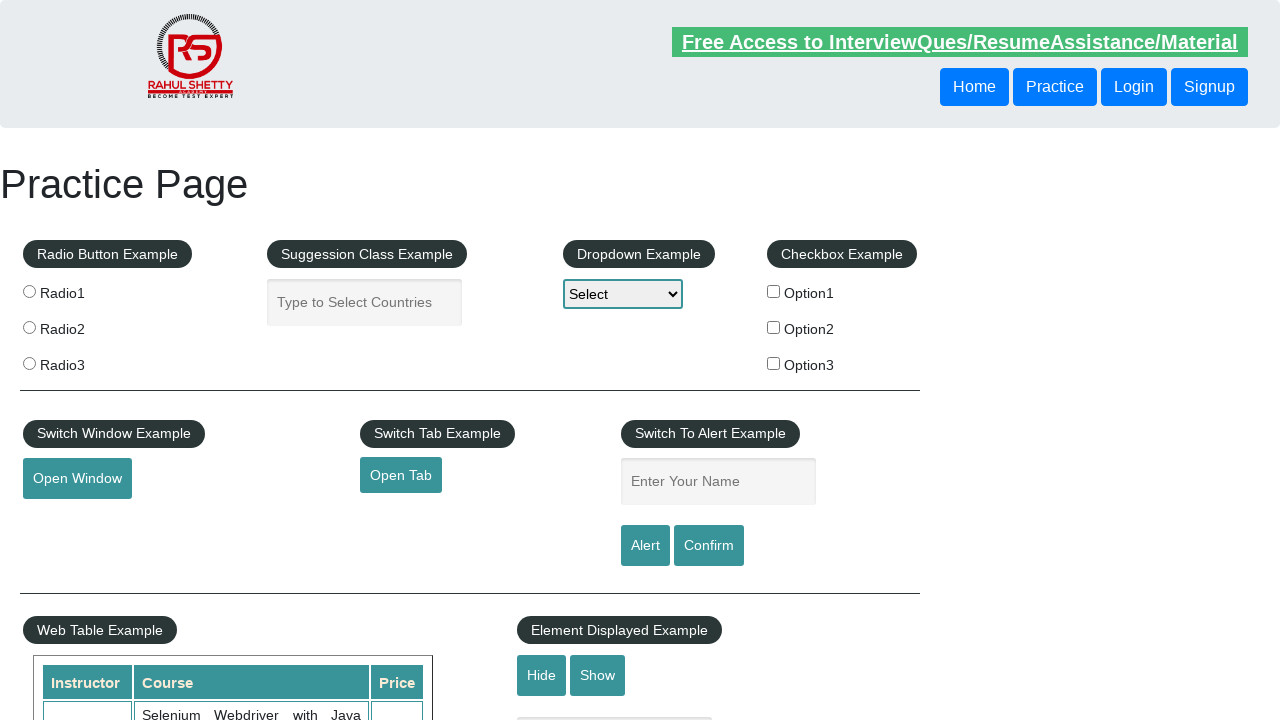

Retrieved href attribute from first footer link: #
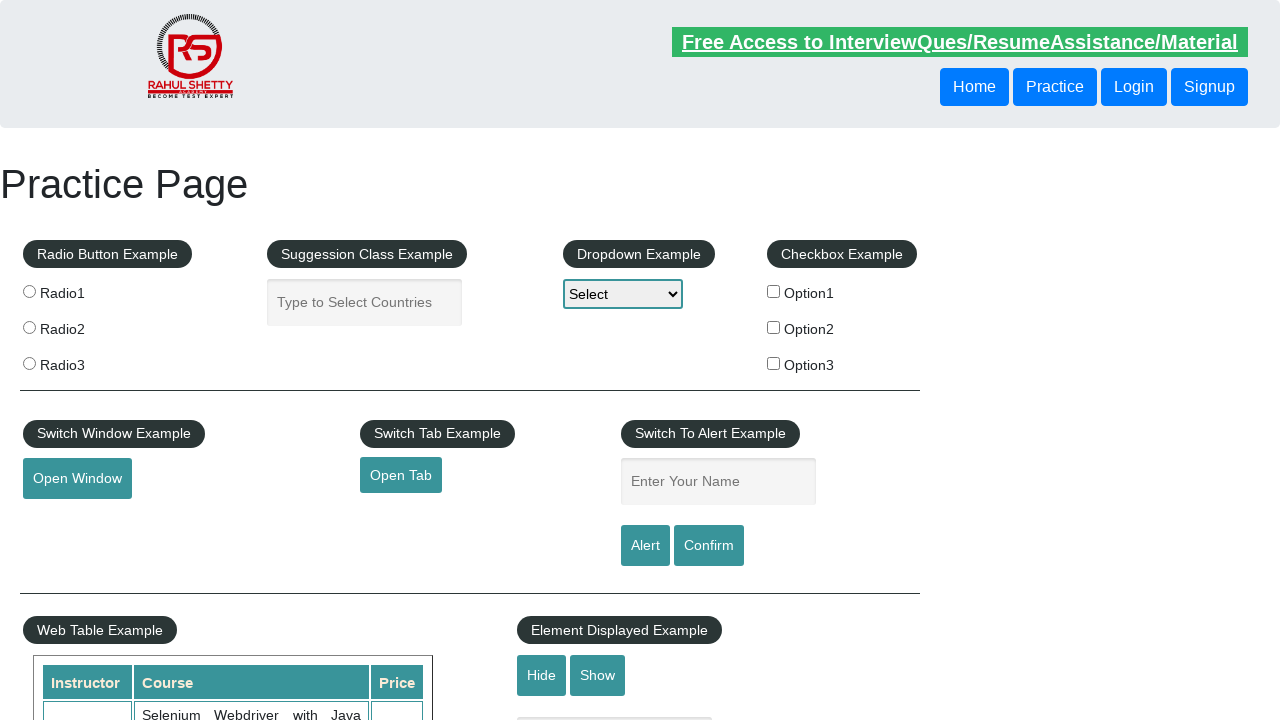

Printed summary: Found 20 links in footer, first link href is #
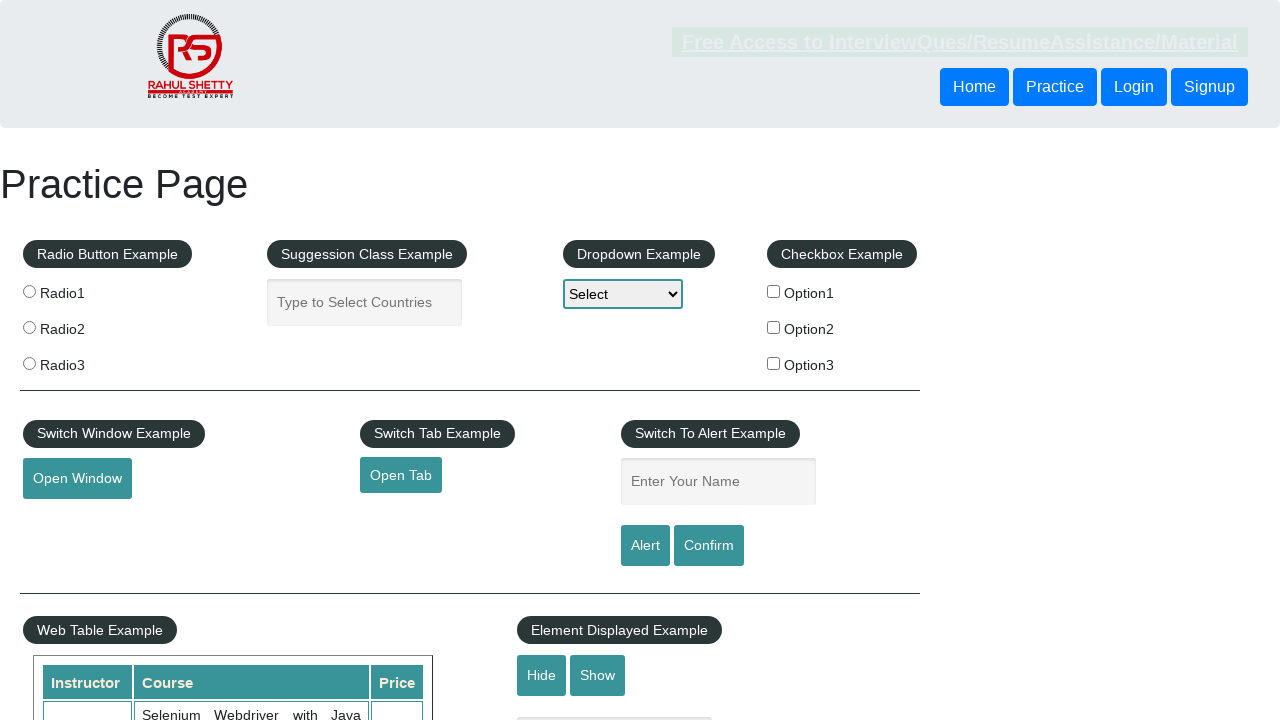

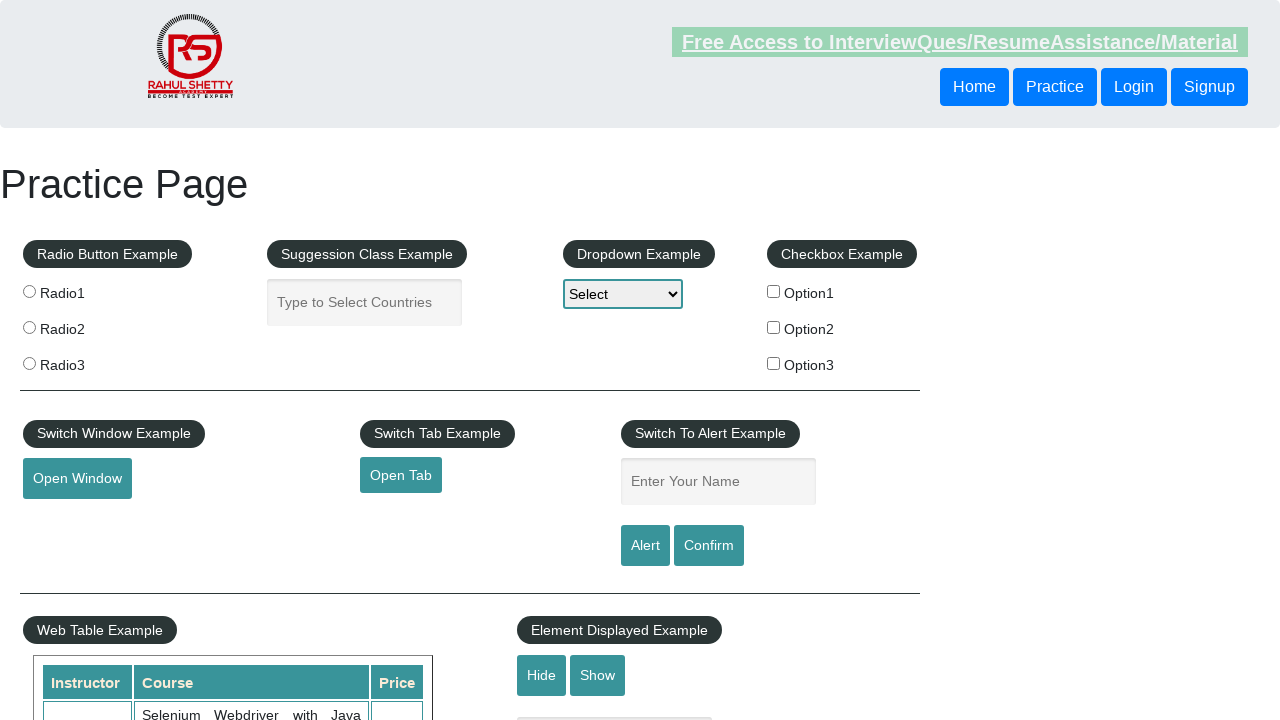